Tests registration form validation when password has less than 6 characters

Starting URL: https://alada.vn/tai-khoan/dang-ky.html

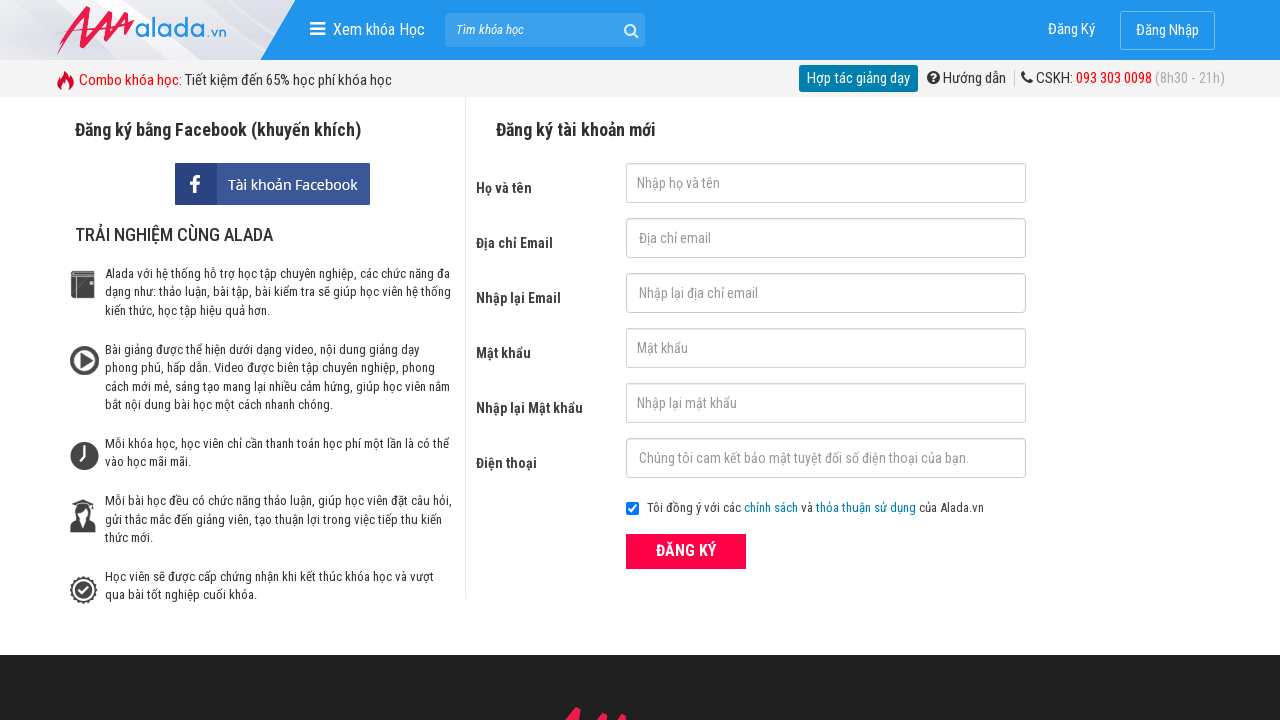

Filled first name field with 'Kane' on input#txtFirstname
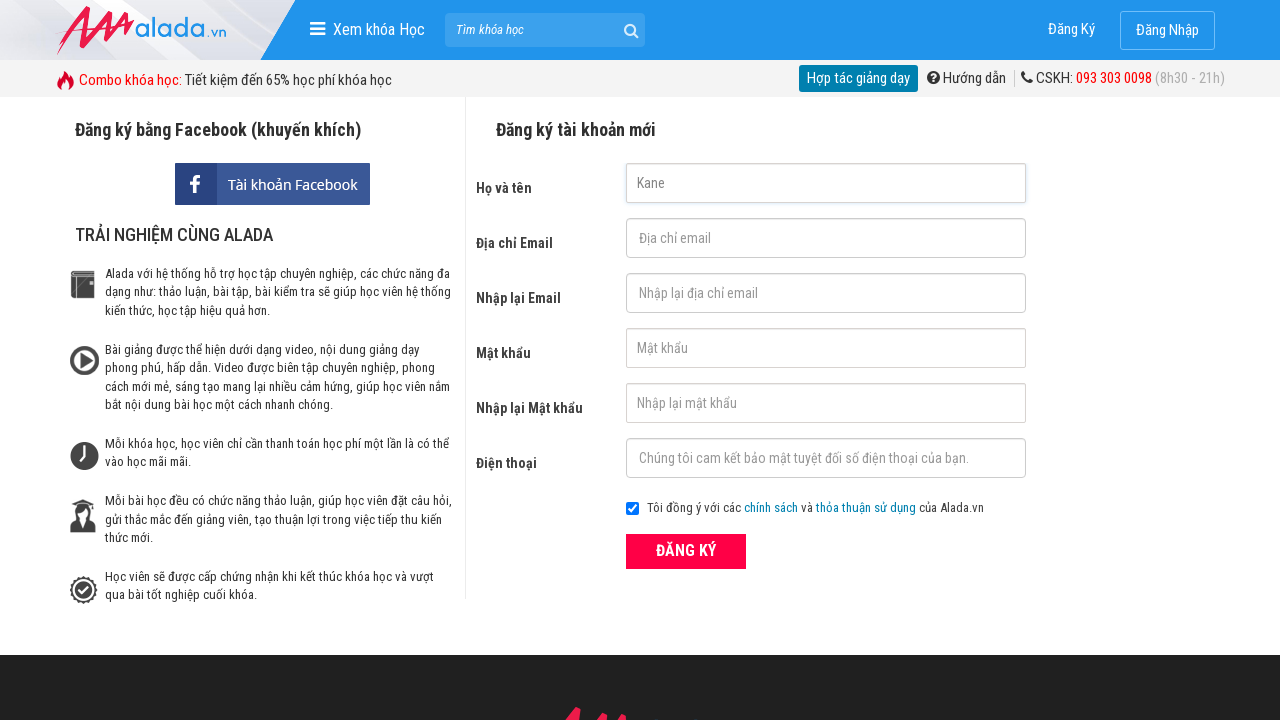

Filled email field with 'kane@gmail.com' on input[name='txtEmail']
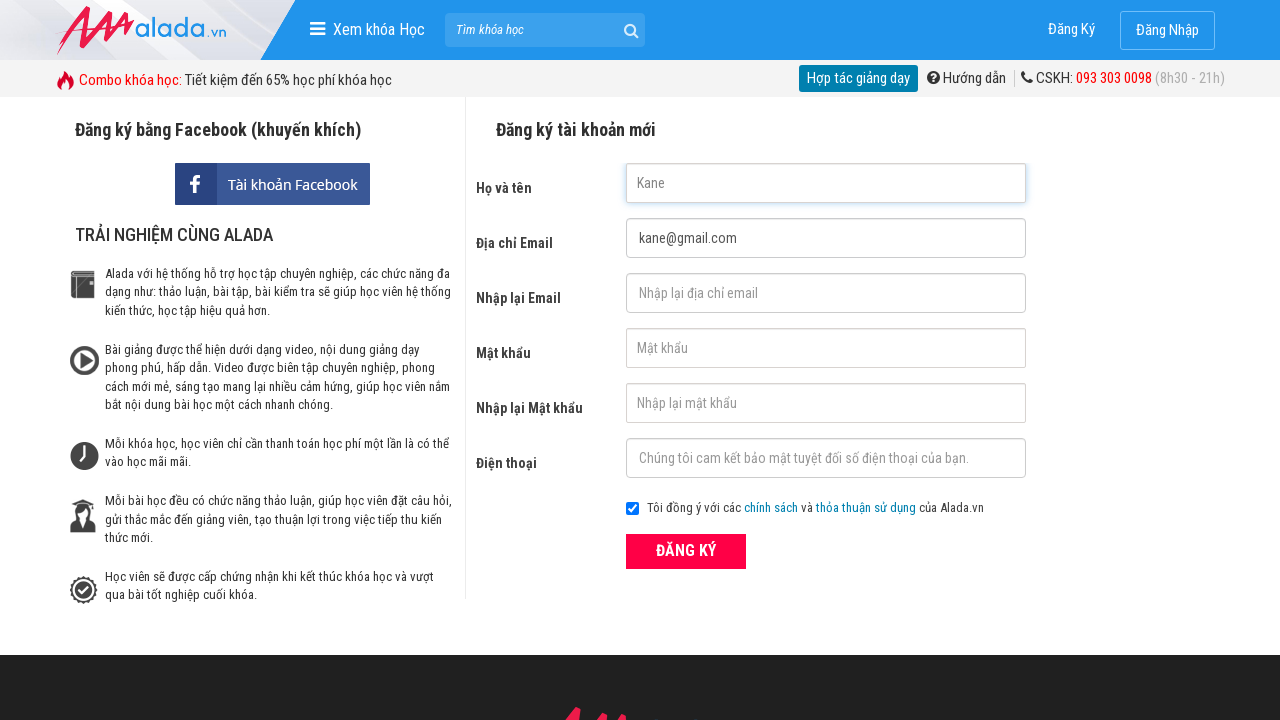

Filled confirm email field with 'kane@gmail.com' on input#txtCEmail
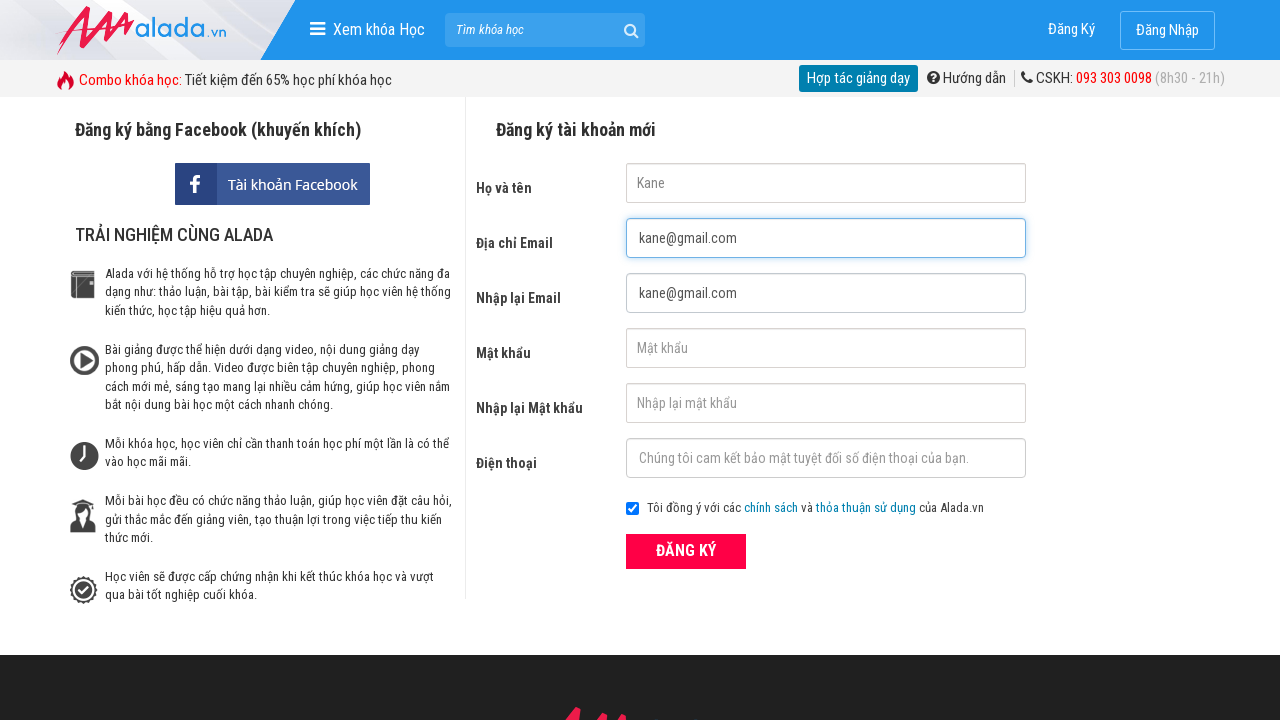

Filled password field with '12345' (5 characters - less than 6 required) on input#txtPassword
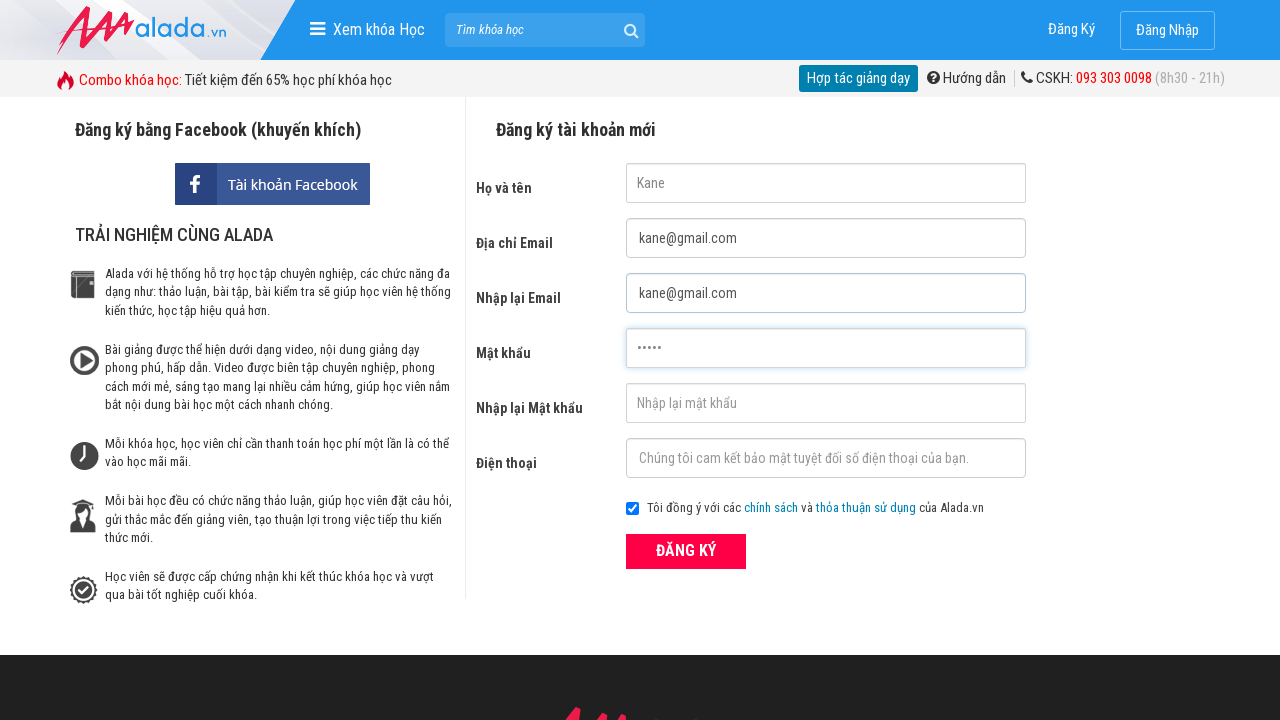

Filled confirm password field with '12345' on input[name='txtCPassword']
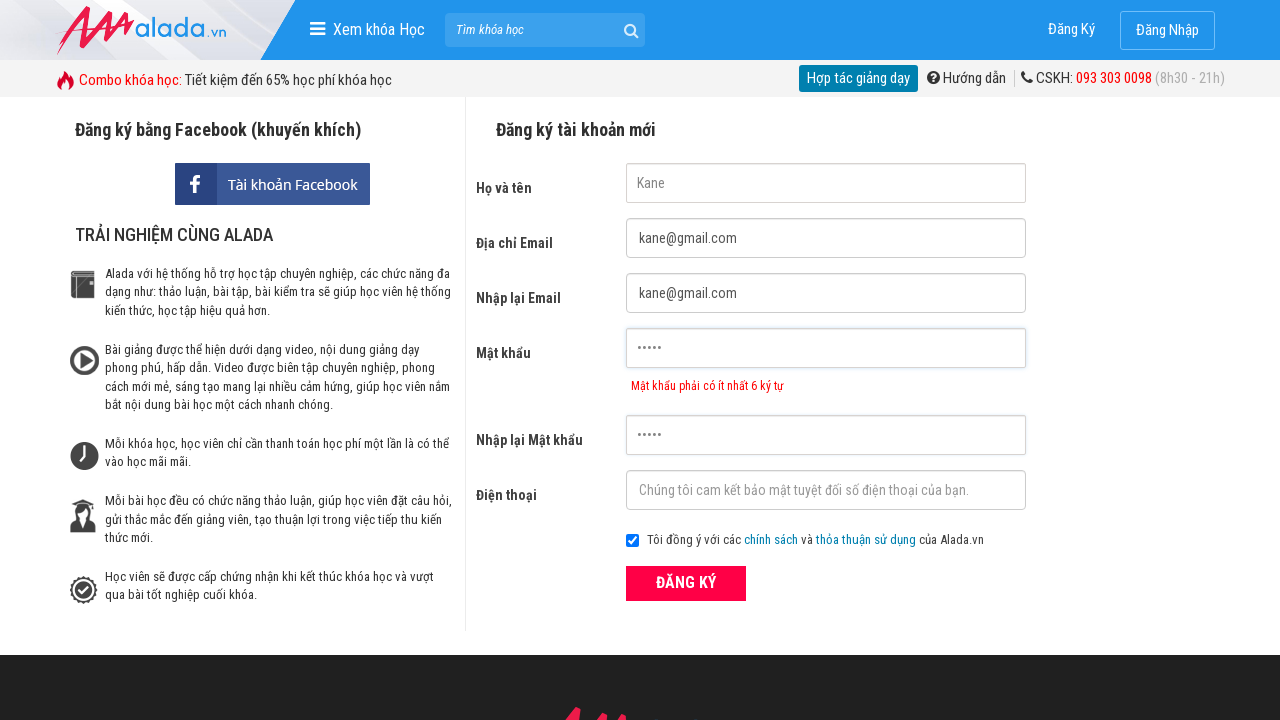

Filled phone field with '0123456789' on input#txtPhone
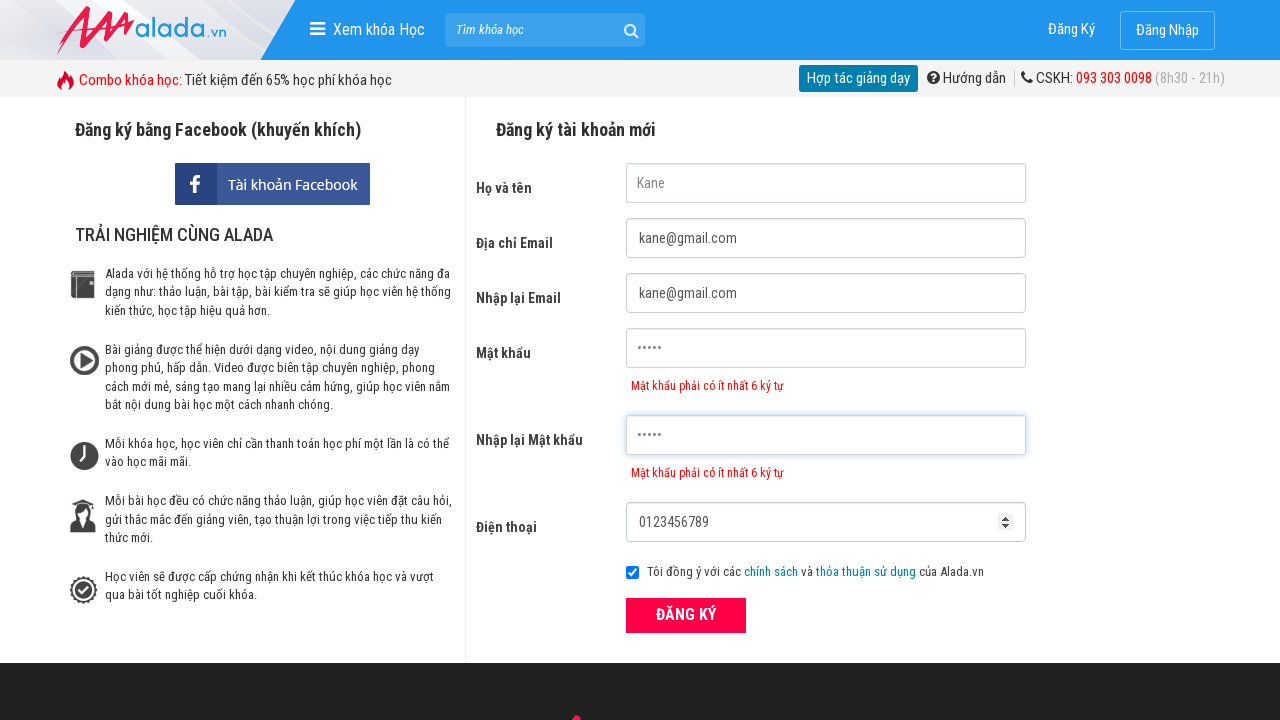

Clicked register button at (686, 615) on button.btn_pink_sm.fs16
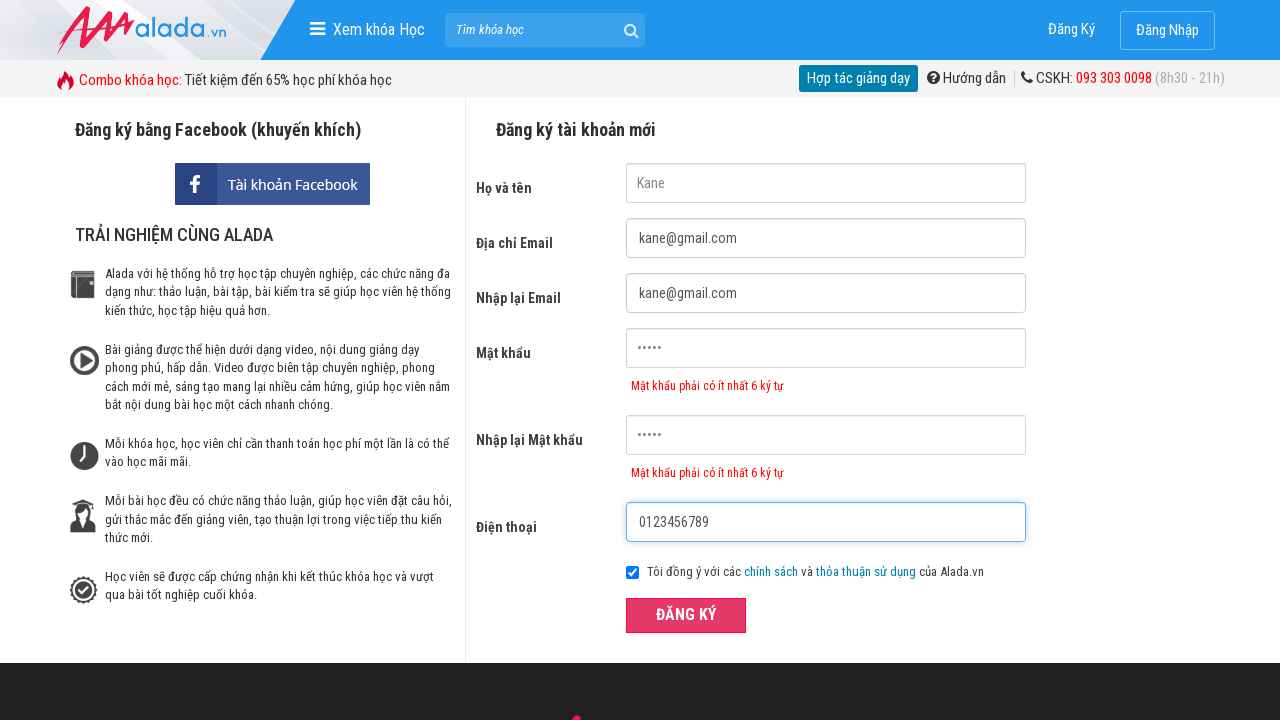

Password error message appeared
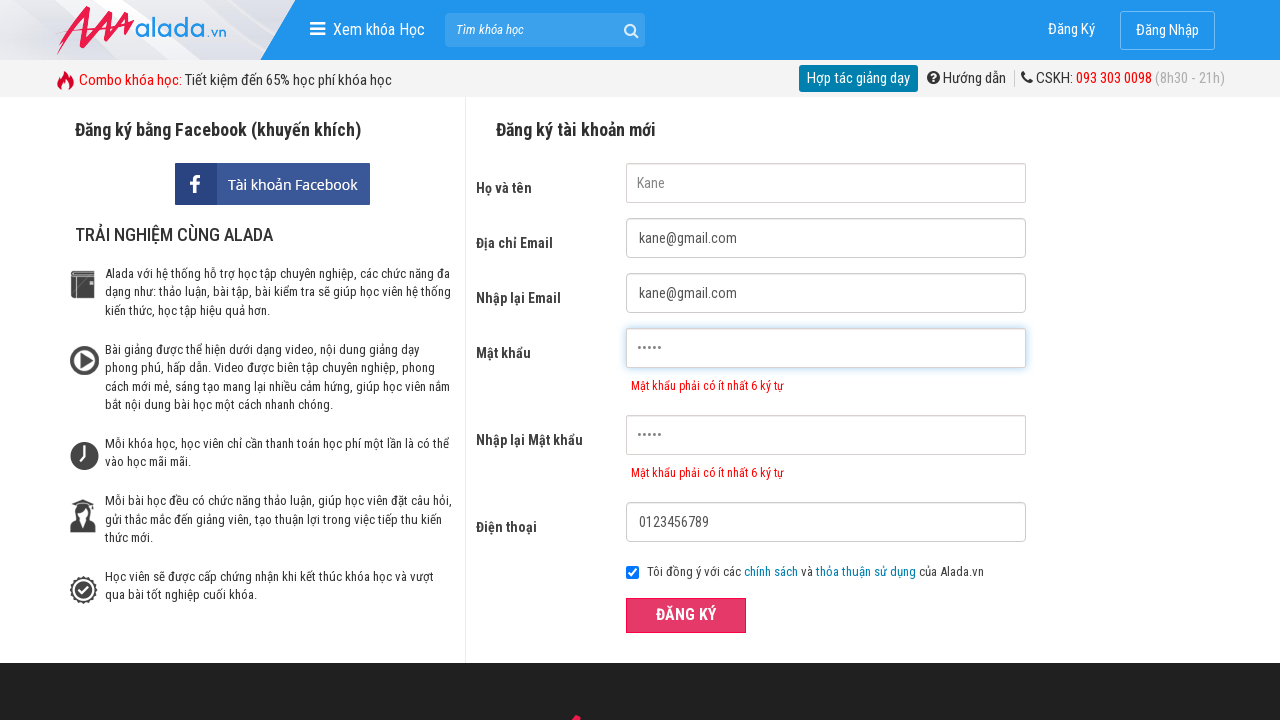

Confirm password error message appeared
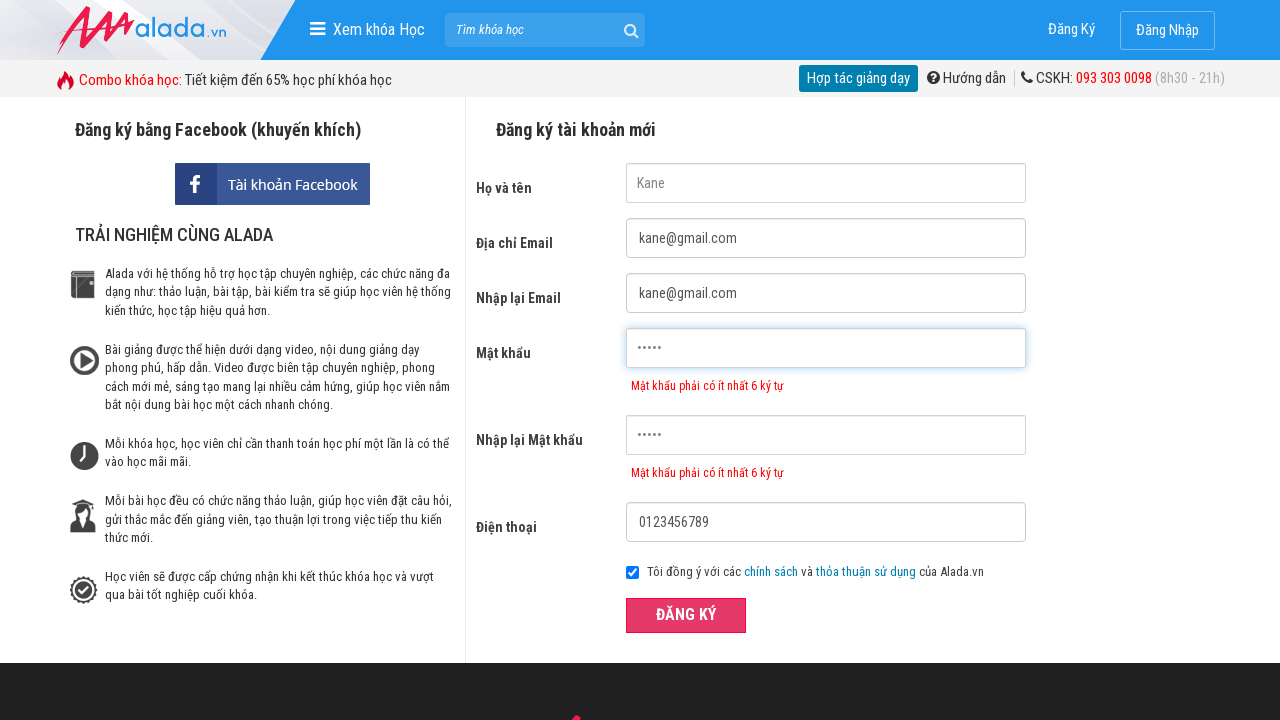

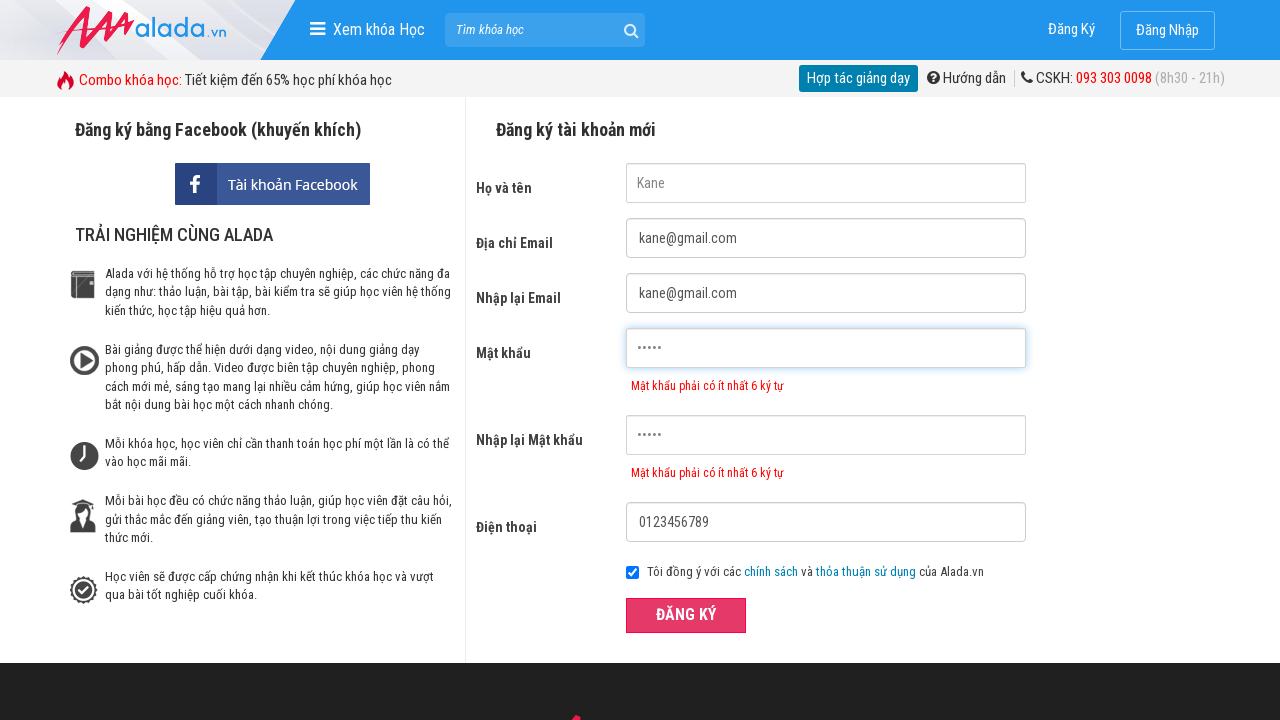